Tests that edits are saved when the edit input loses focus (blur event)

Starting URL: https://demo.playwright.dev/todomvc

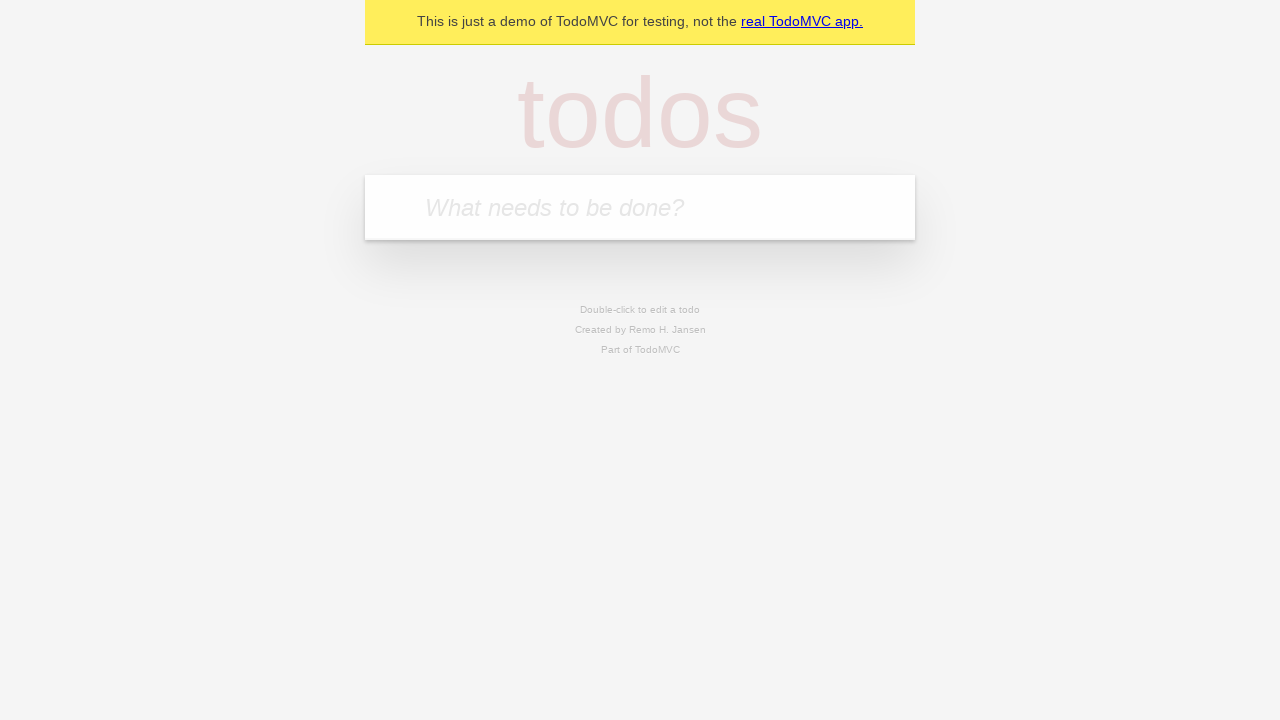

Filled todo input with 'buy some cheese' on internal:attr=[placeholder="What needs to be done?"i]
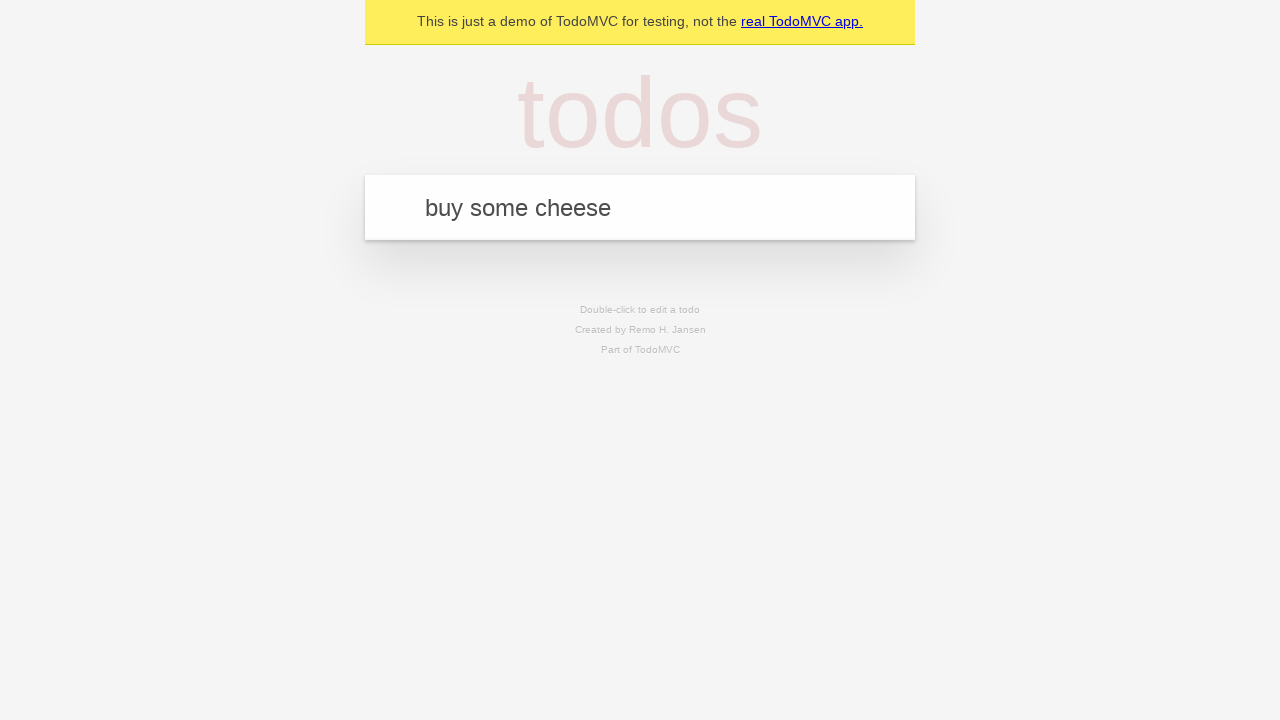

Pressed Enter to create todo 'buy some cheese' on internal:attr=[placeholder="What needs to be done?"i]
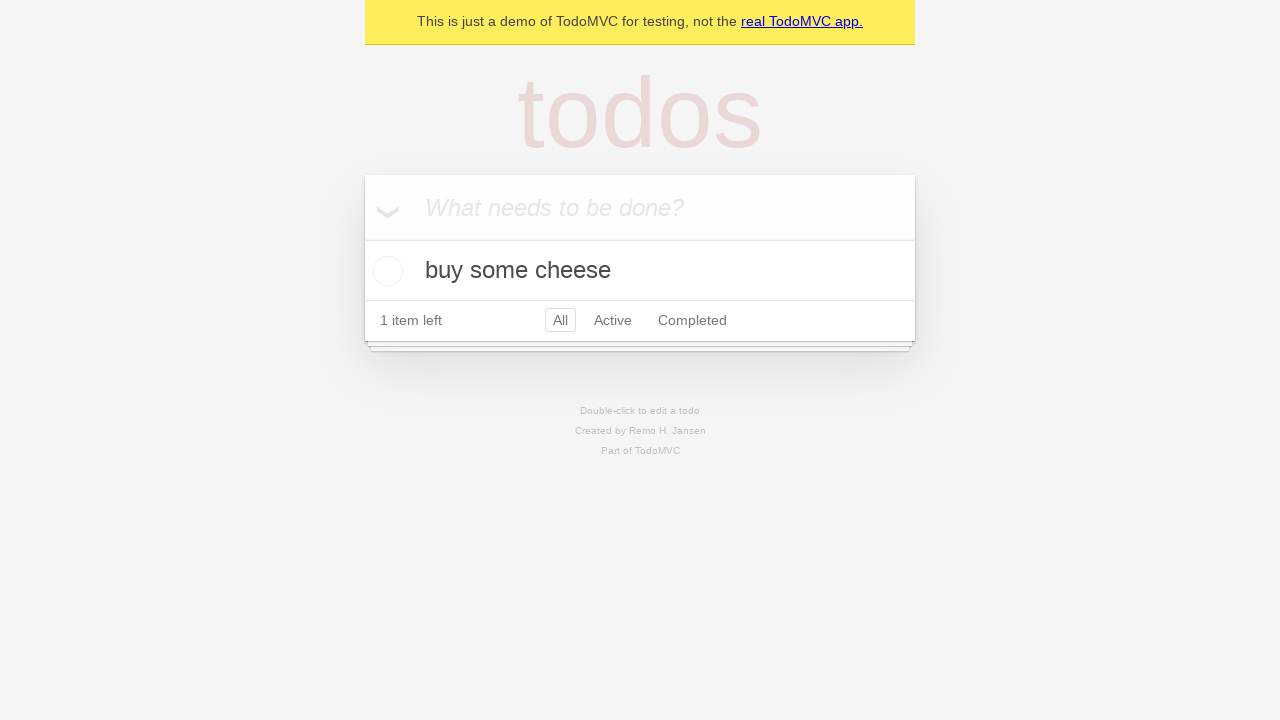

Filled todo input with 'feed the cat' on internal:attr=[placeholder="What needs to be done?"i]
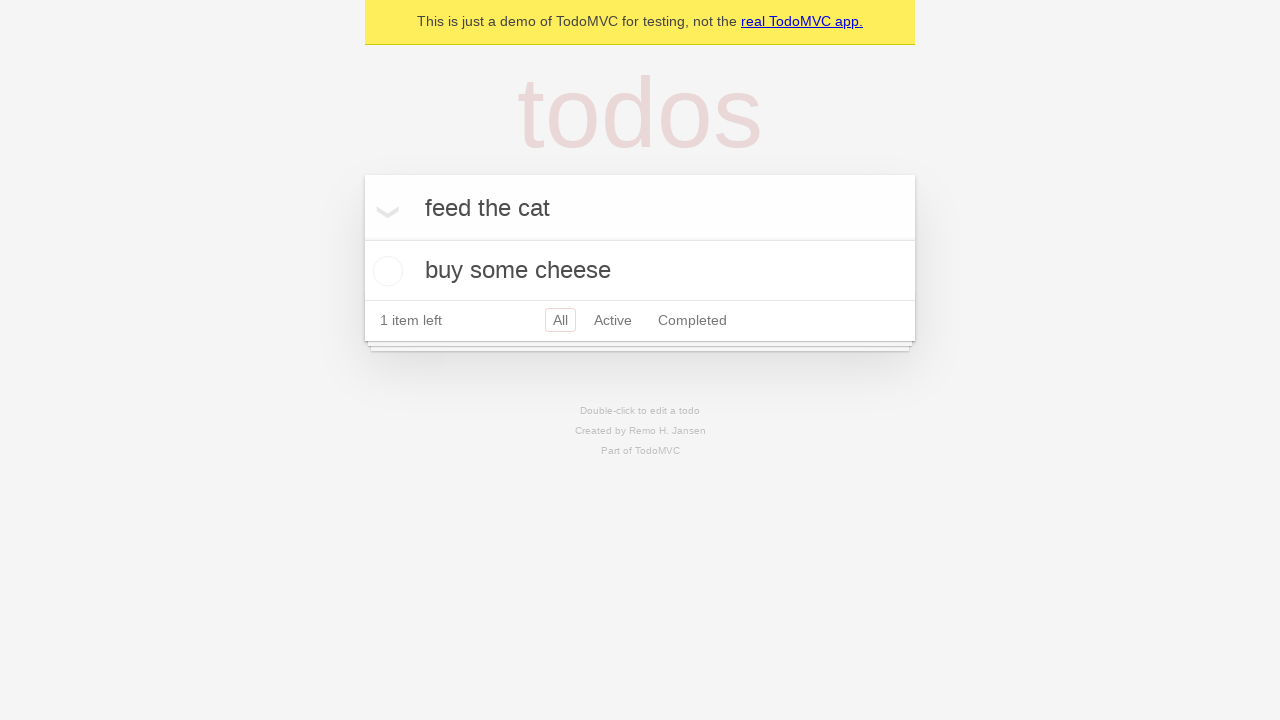

Pressed Enter to create todo 'feed the cat' on internal:attr=[placeholder="What needs to be done?"i]
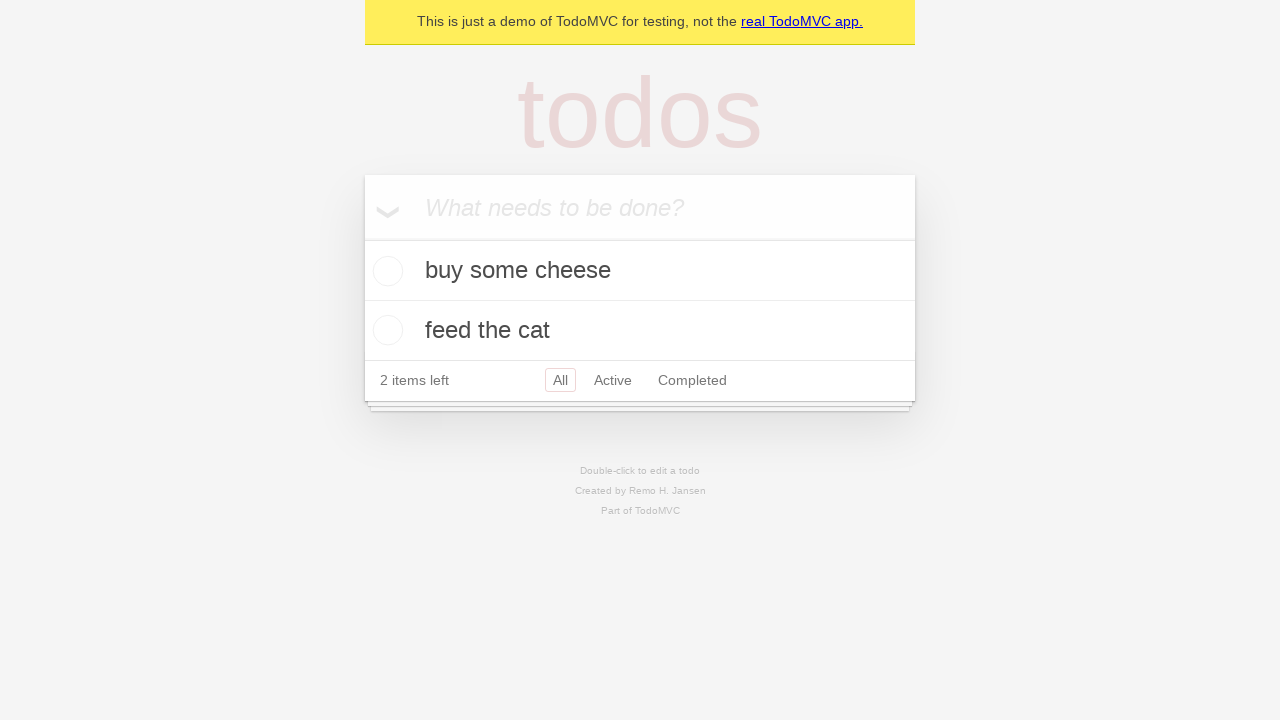

Filled todo input with 'book a doctors appointment' on internal:attr=[placeholder="What needs to be done?"i]
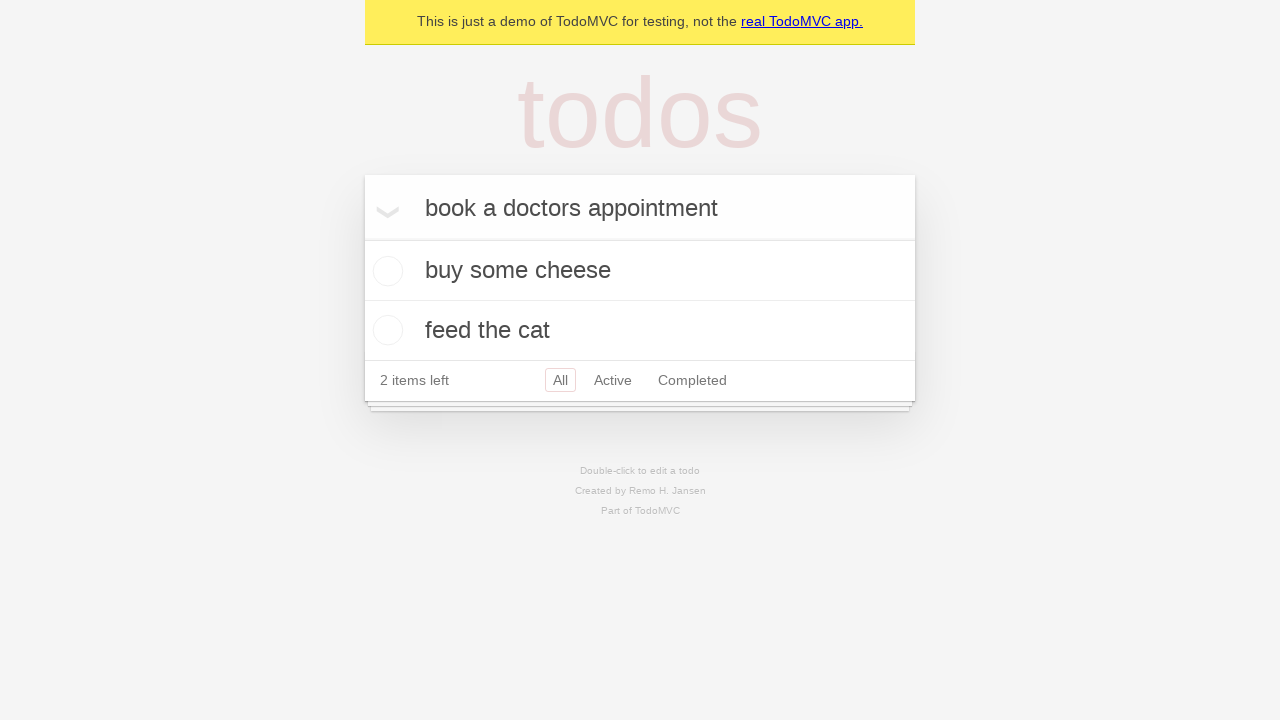

Pressed Enter to create todo 'book a doctors appointment' on internal:attr=[placeholder="What needs to be done?"i]
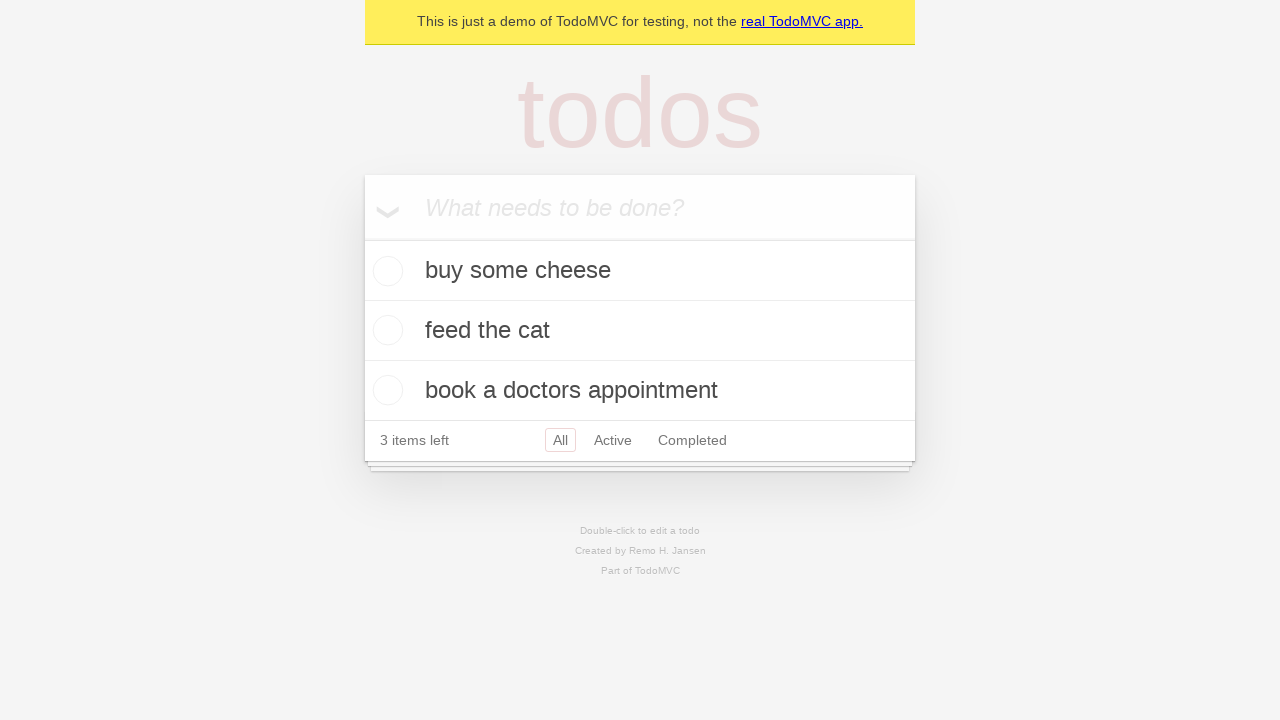

Waited for all 3 todo items to load
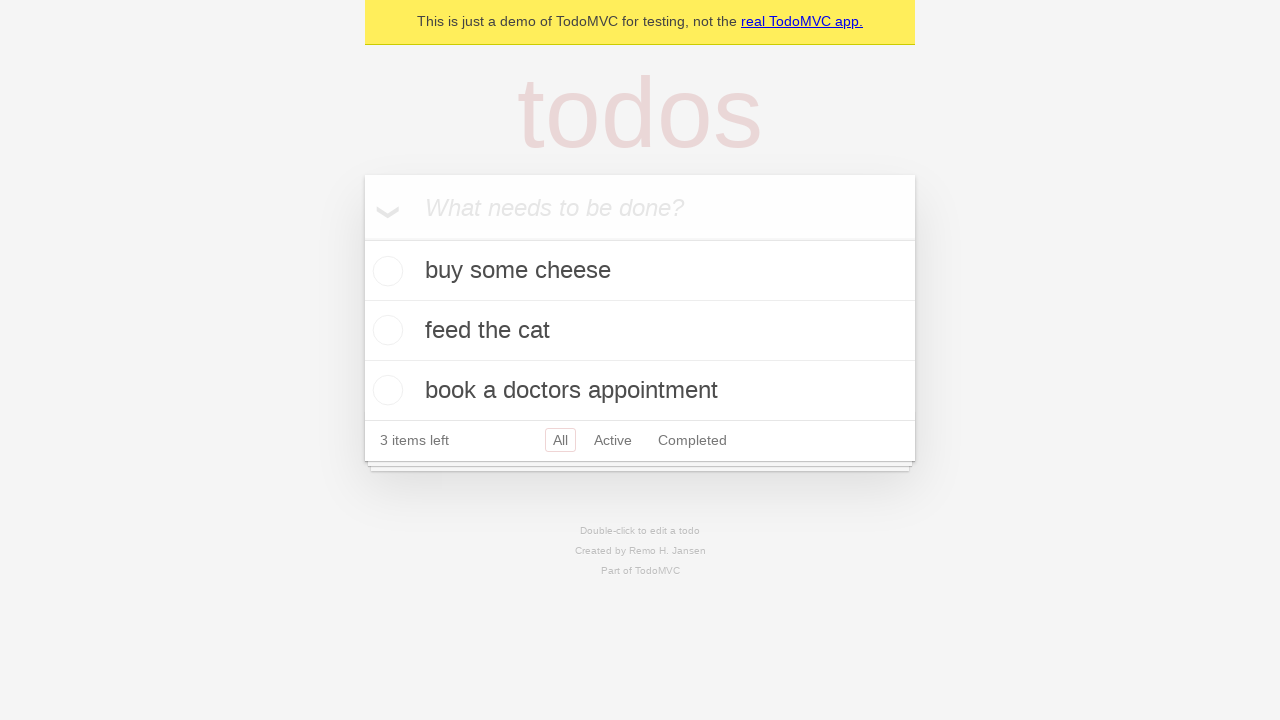

Double-clicked second todo item to enter edit mode at (640, 331) on internal:testid=[data-testid="todo-item"s] >> nth=1
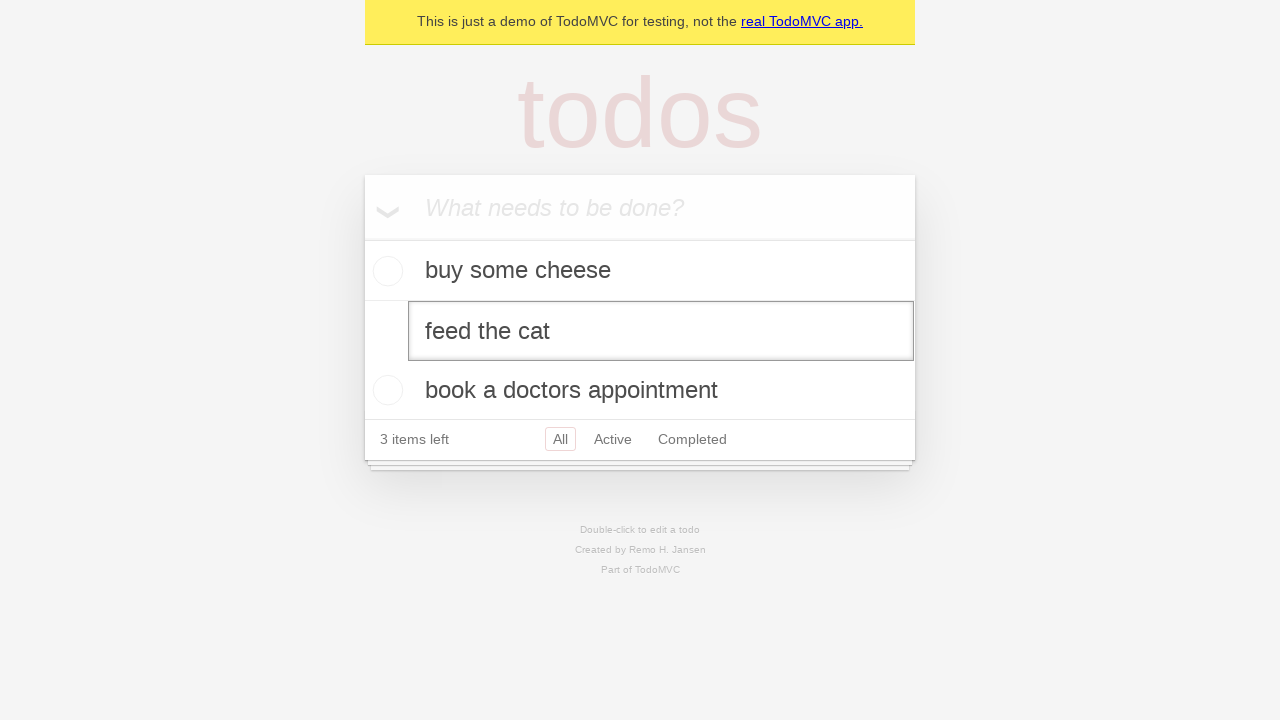

Filled edit textbox with 'buy some sausages' on internal:testid=[data-testid="todo-item"s] >> nth=1 >> internal:role=textbox[nam
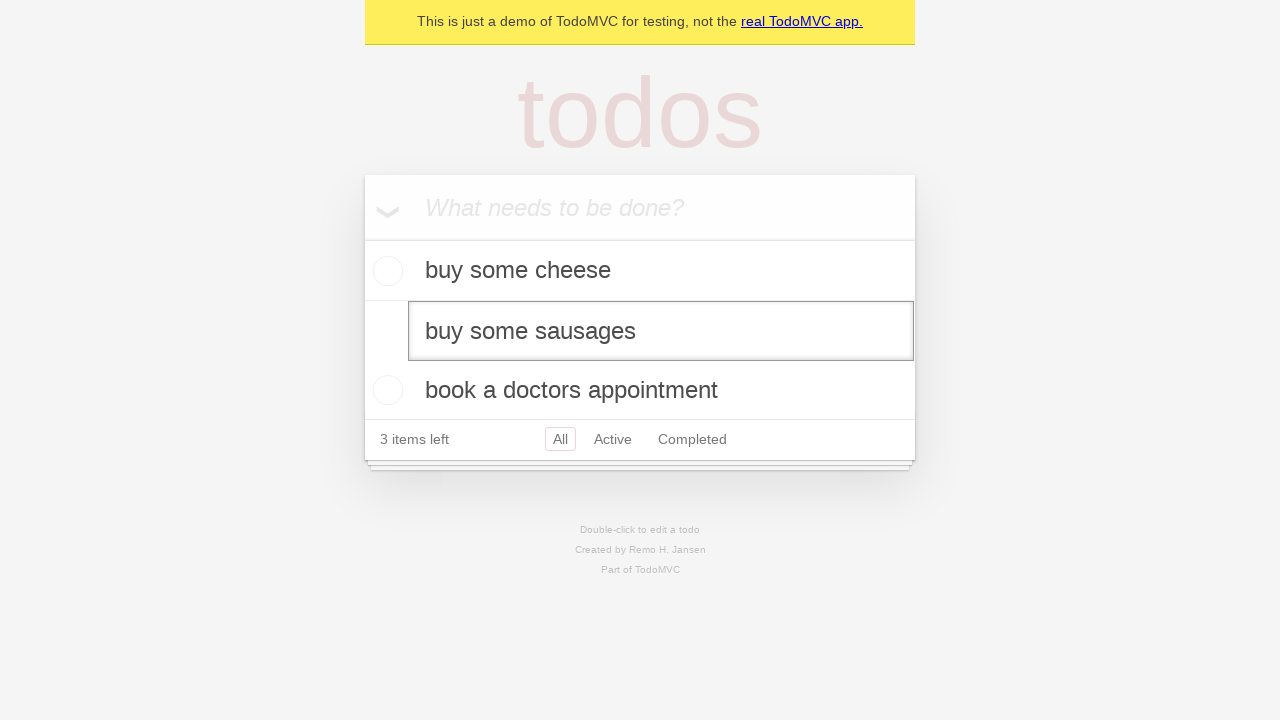

Dispatched blur event on edit textbox to save changes
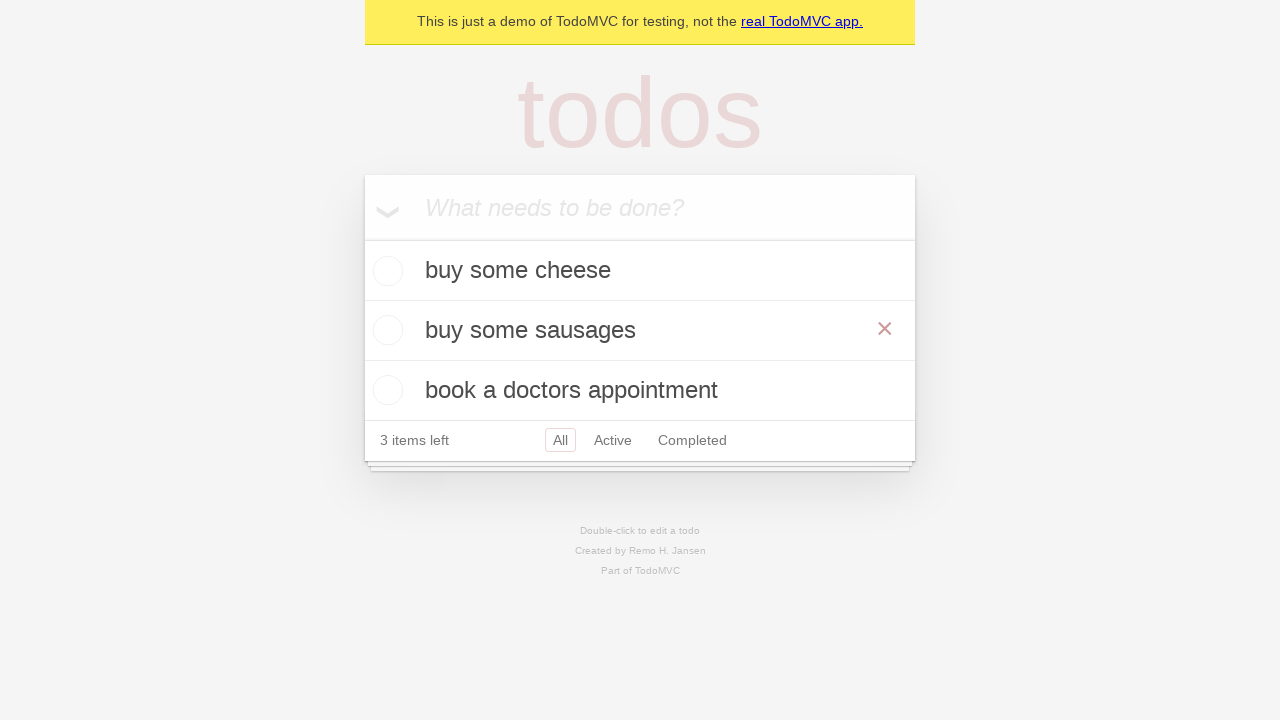

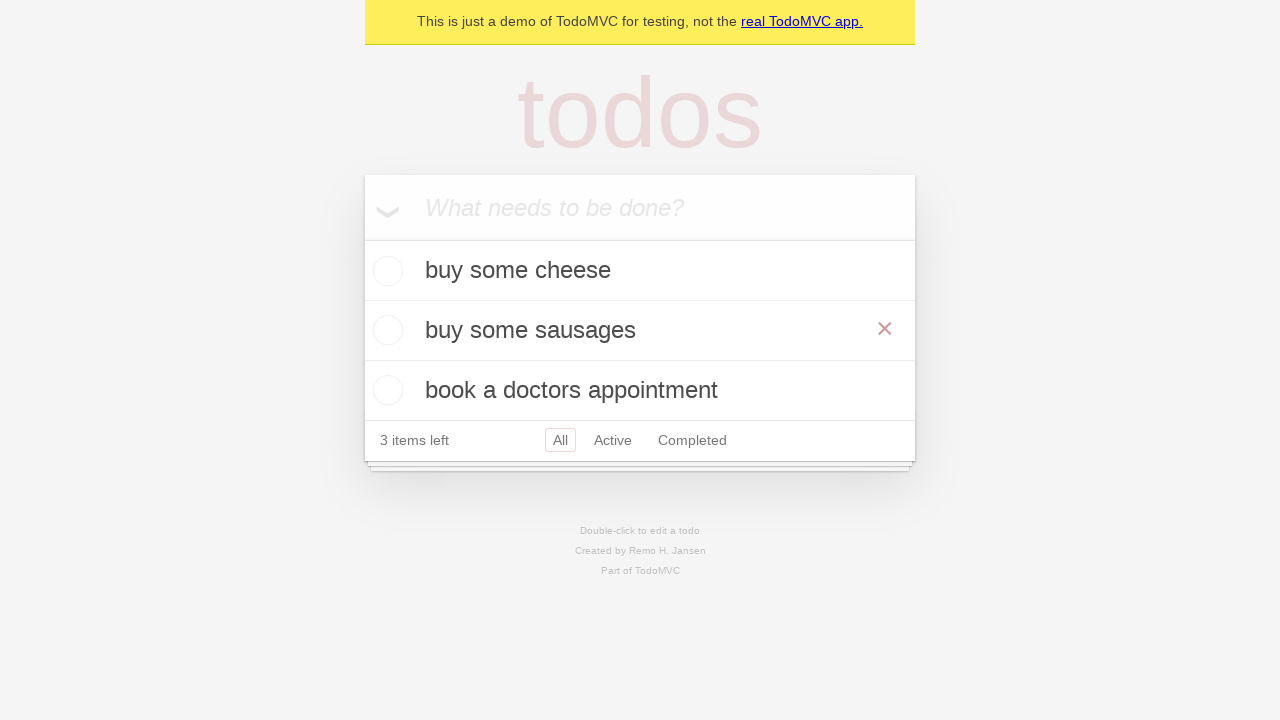